Tests browser window/tab handling by clicking a button that opens a new tab, switching to that tab, verifying the heading text is present, and then closing the new tab.

Starting URL: https://demoqa.com/browser-windows

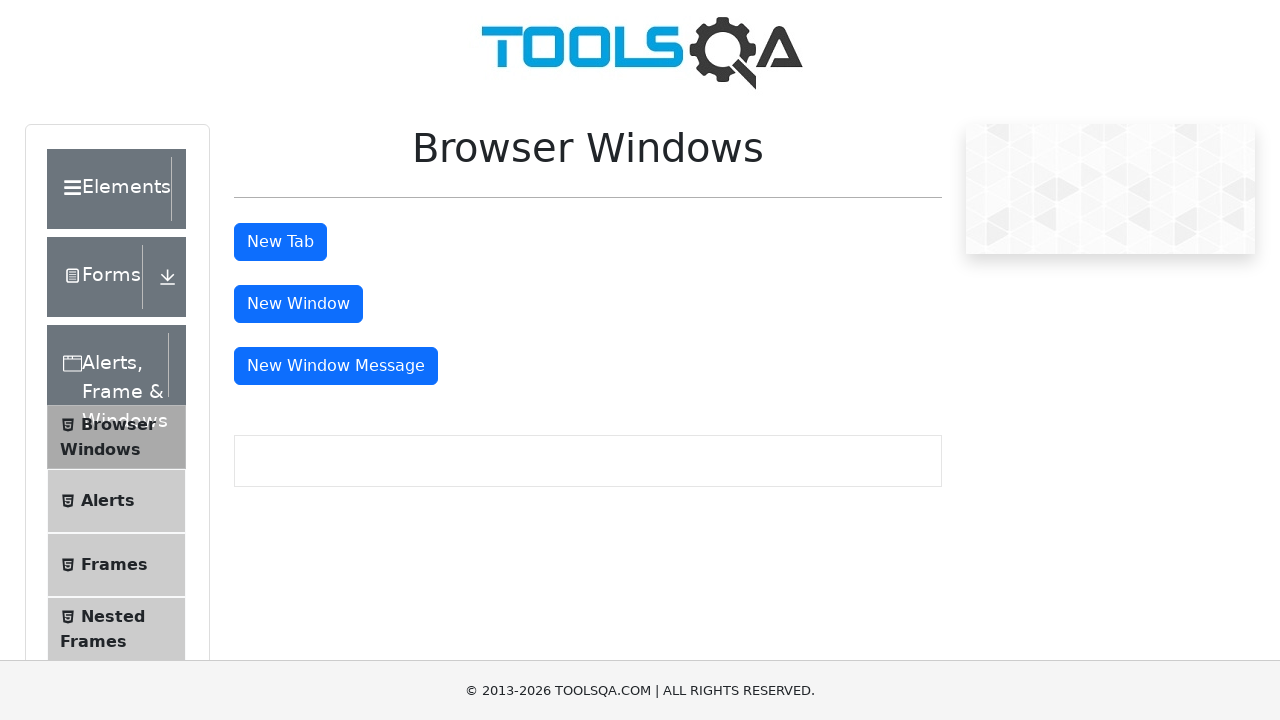

Clicked 'New Tab' button to open a new tab at (280, 242) on #tabButton
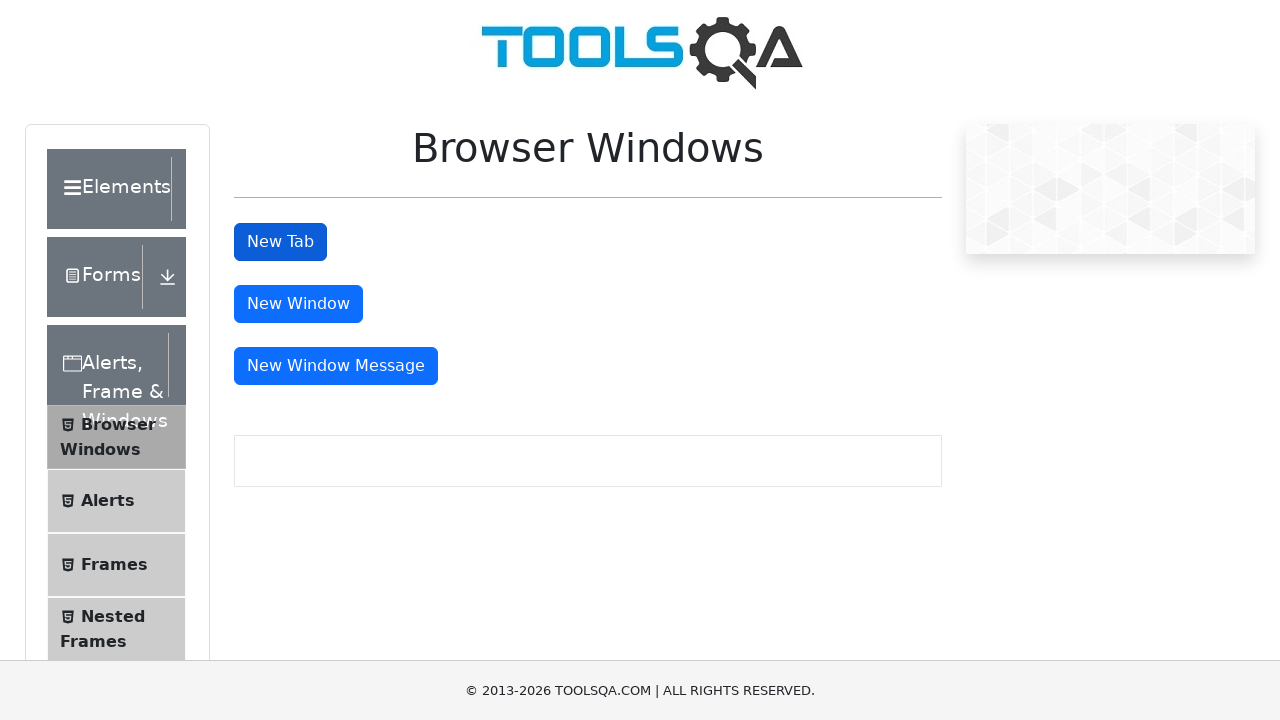

Successfully captured the newly opened tab
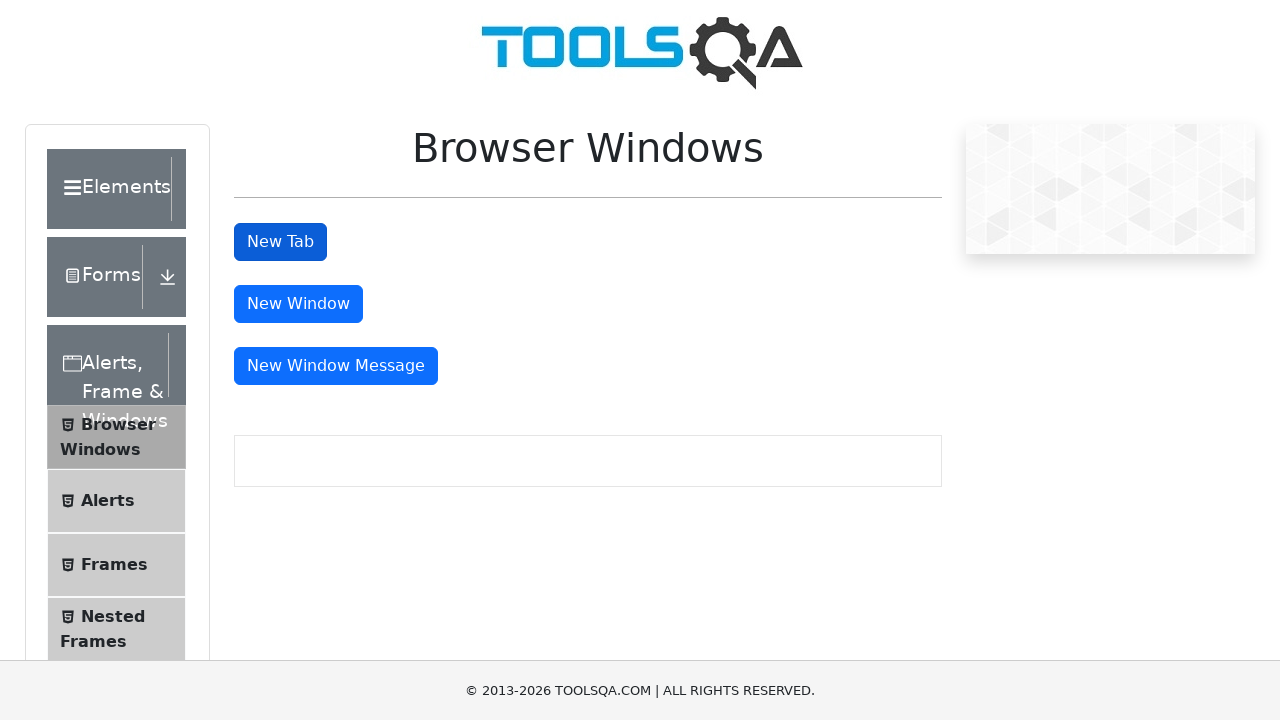

Waited for sample heading element to load in new tab
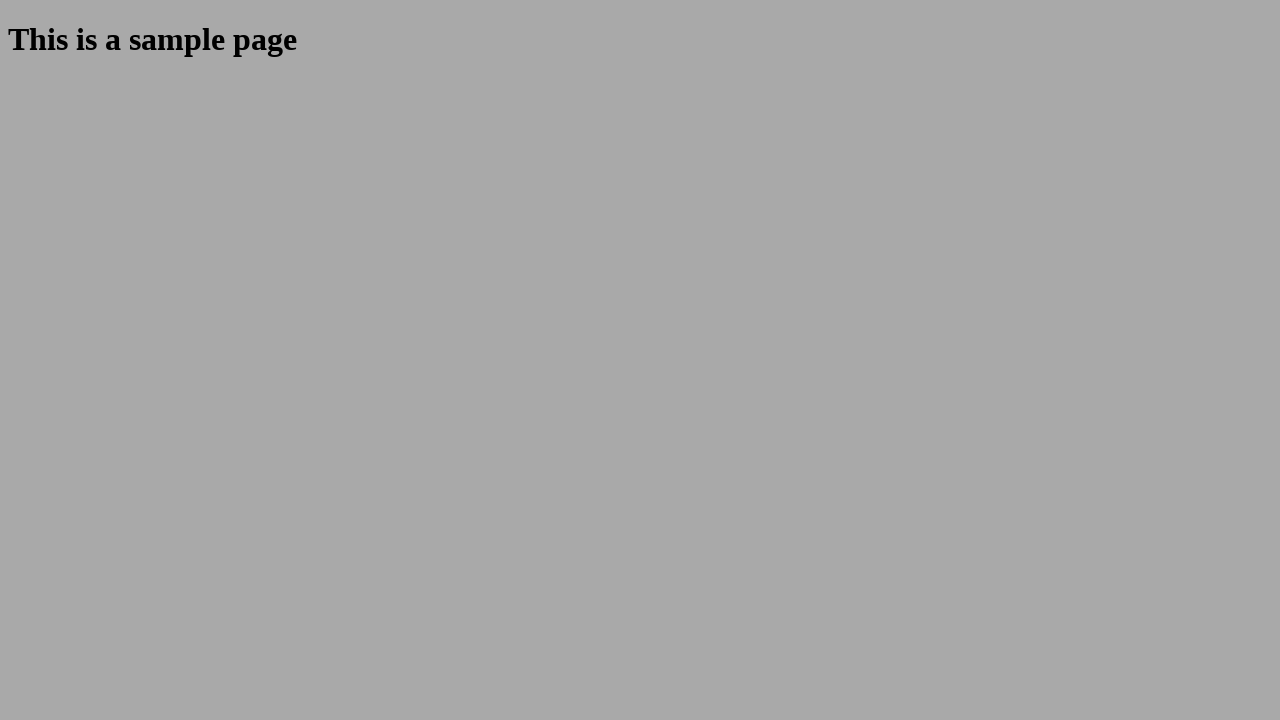

Verified sample heading is visible in new tab
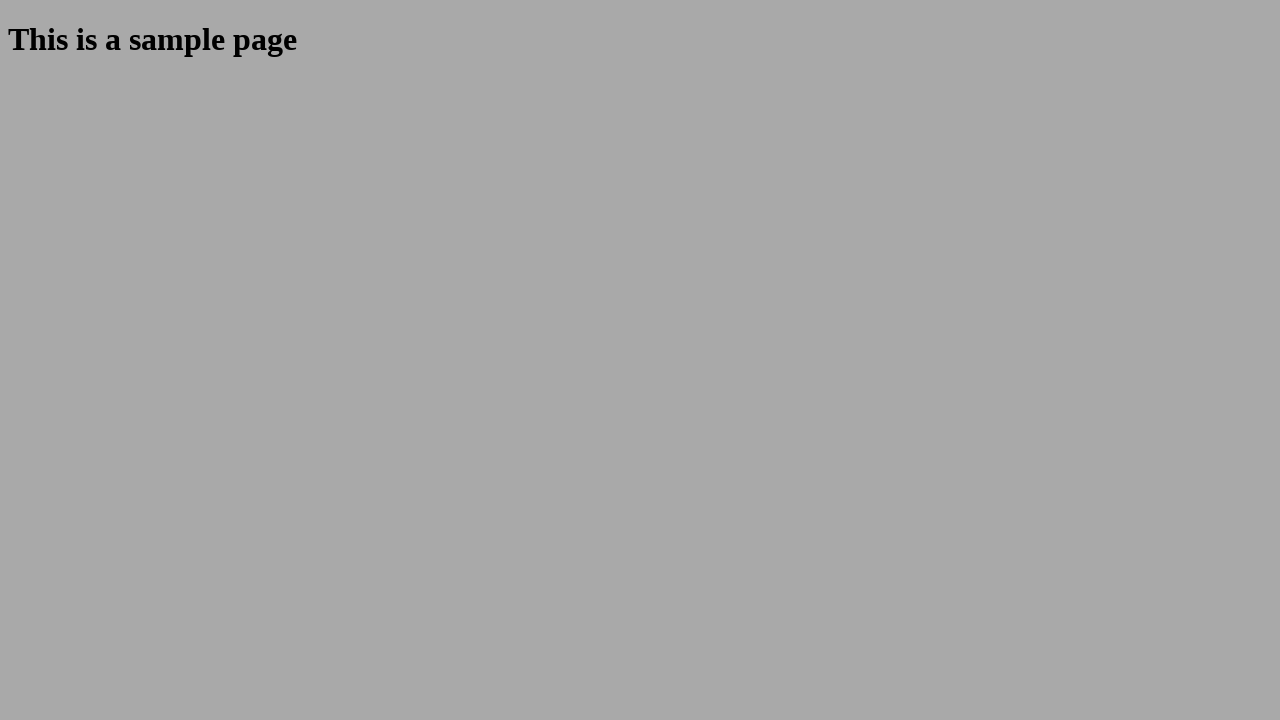

Closed the new tab
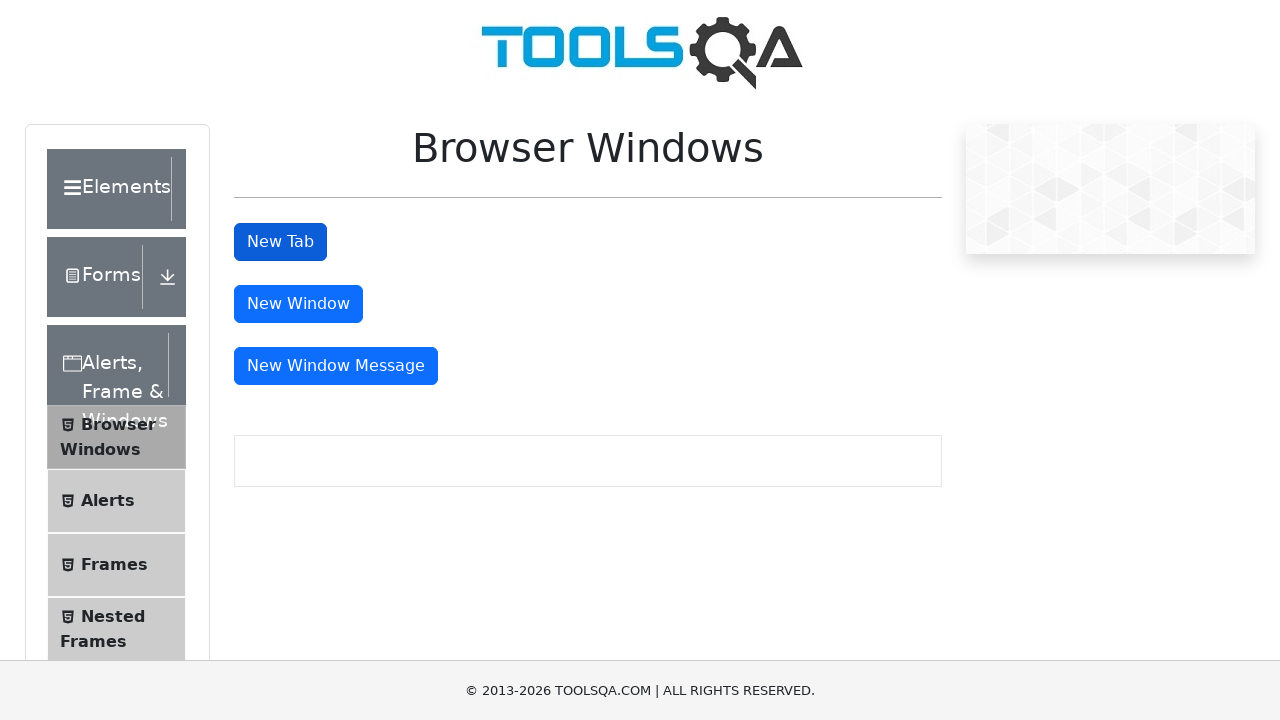

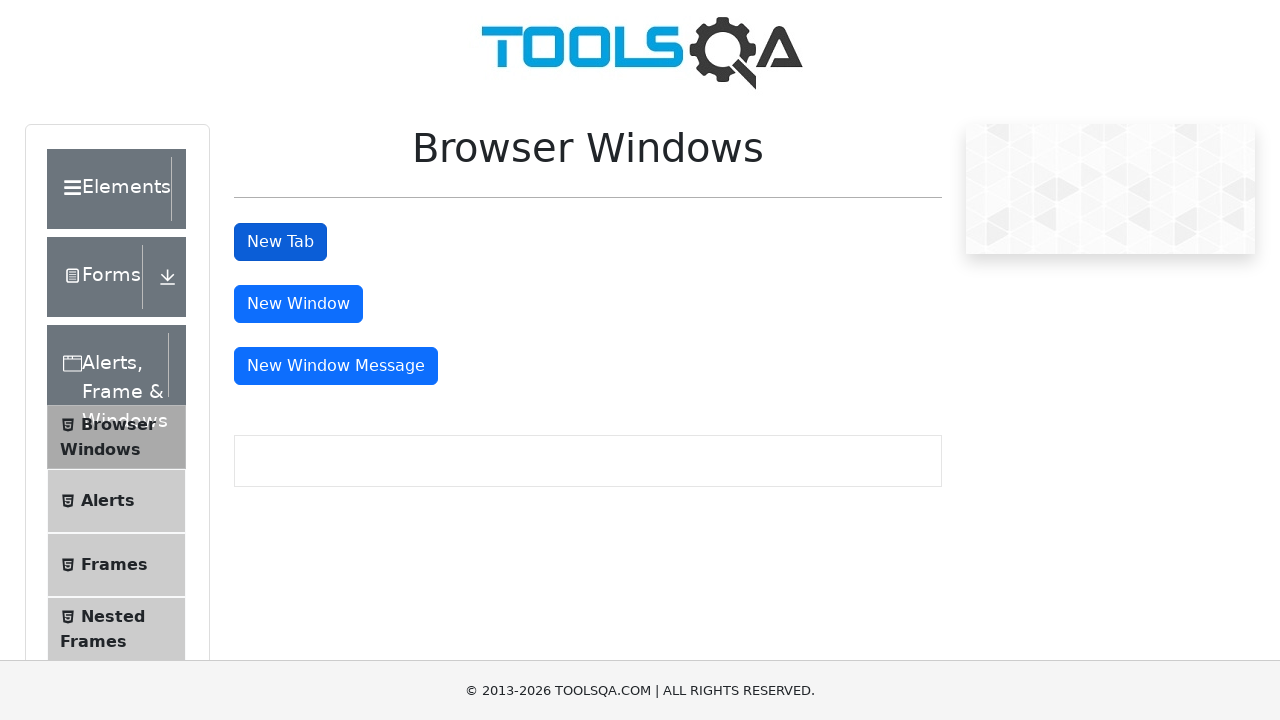